Tests registration form page by verifying the header text and first name input placeholder text

Starting URL: https://practice.cydeo.com/registration_form

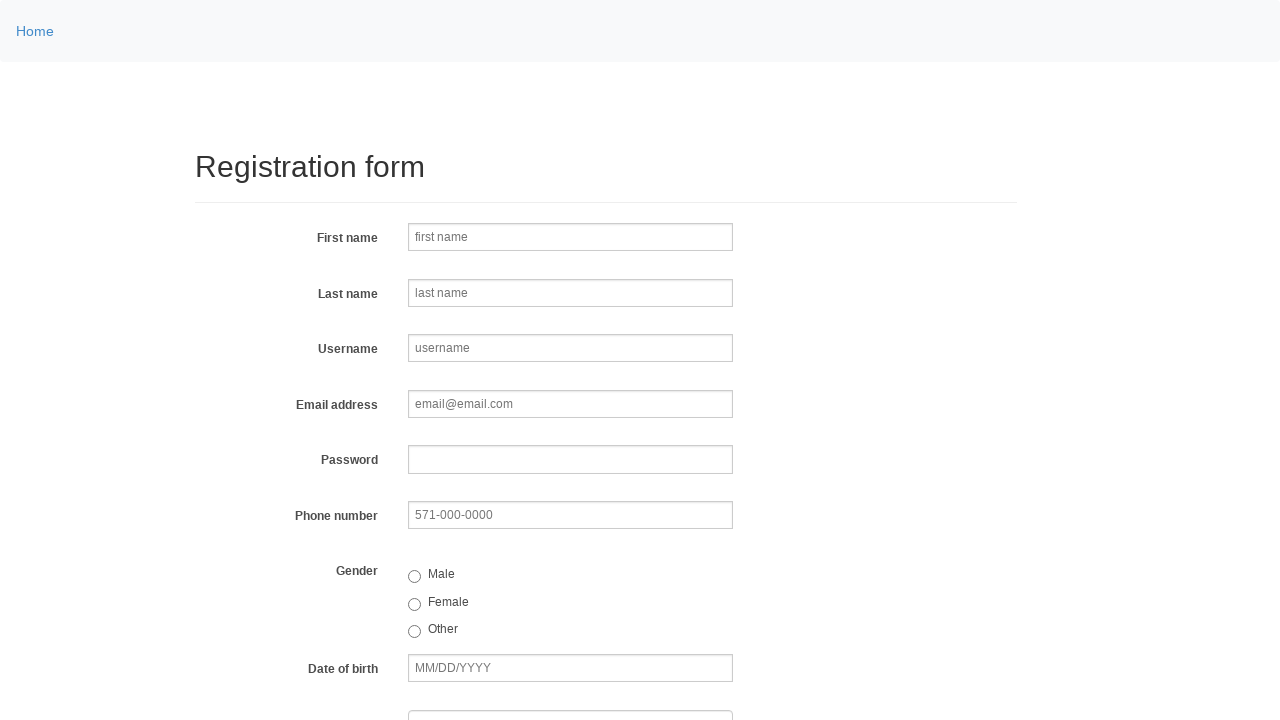

Navigated to registration form page
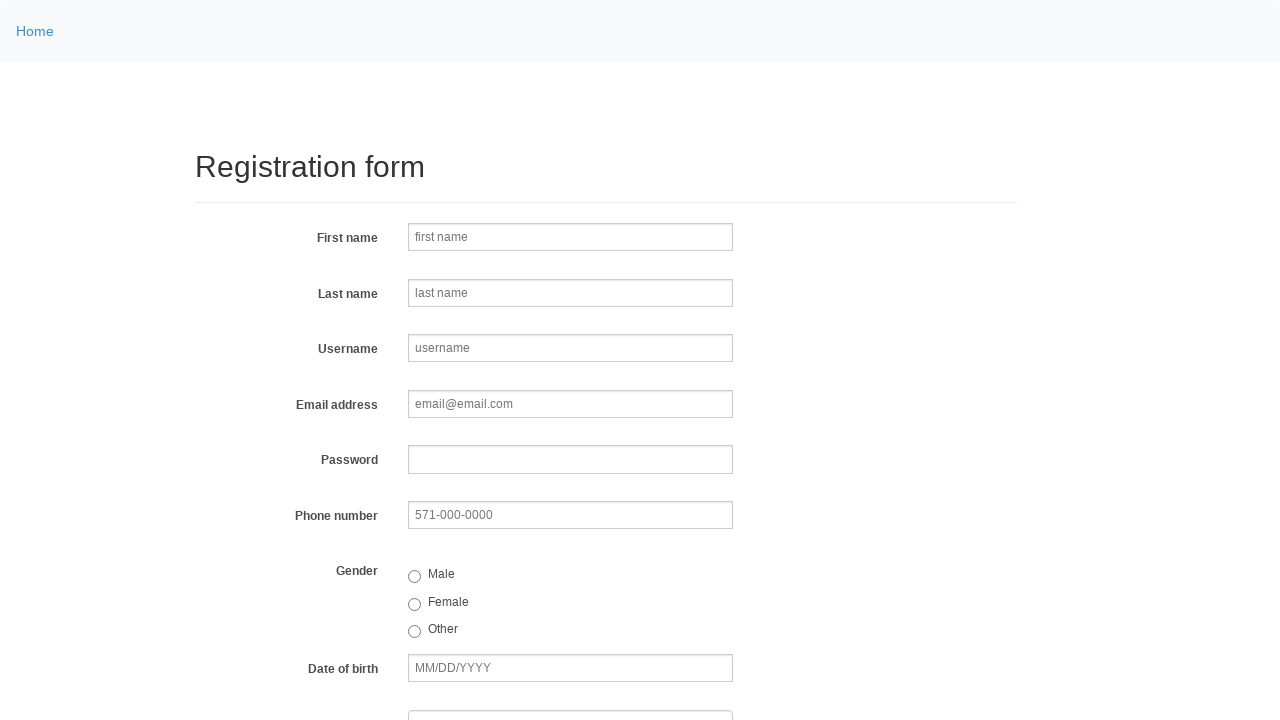

Located h2 header element
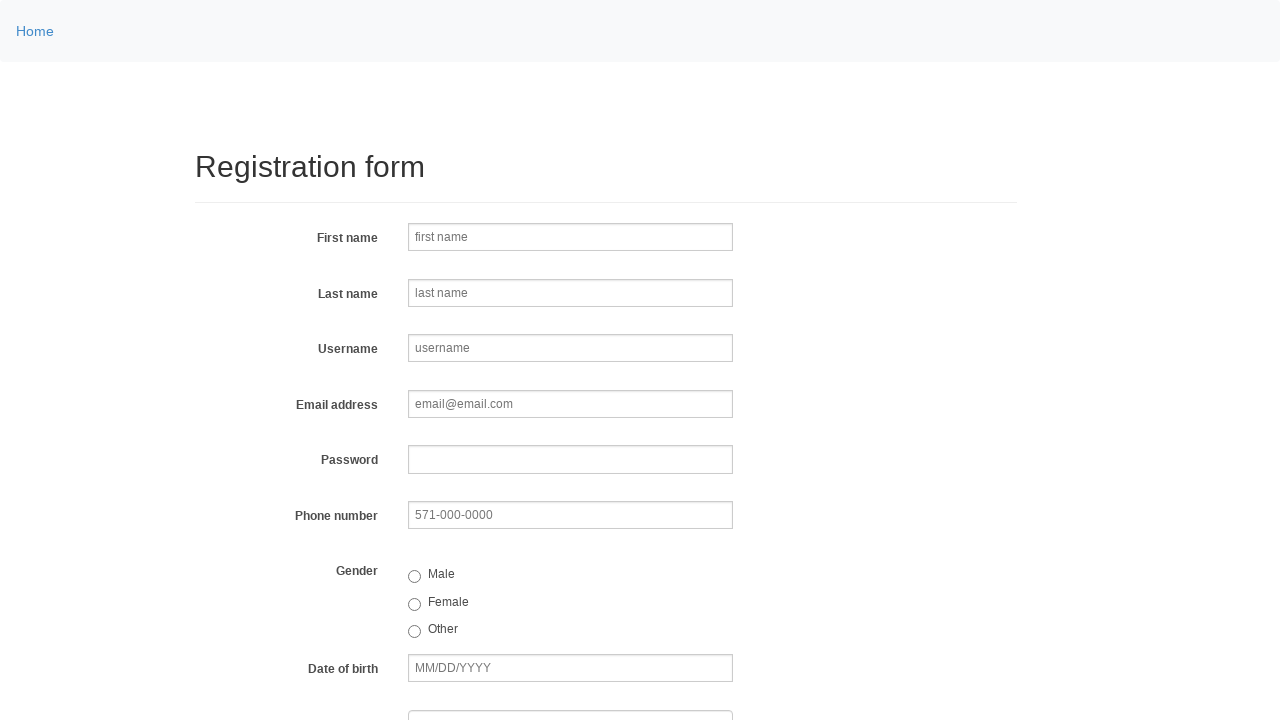

Retrieved header text content
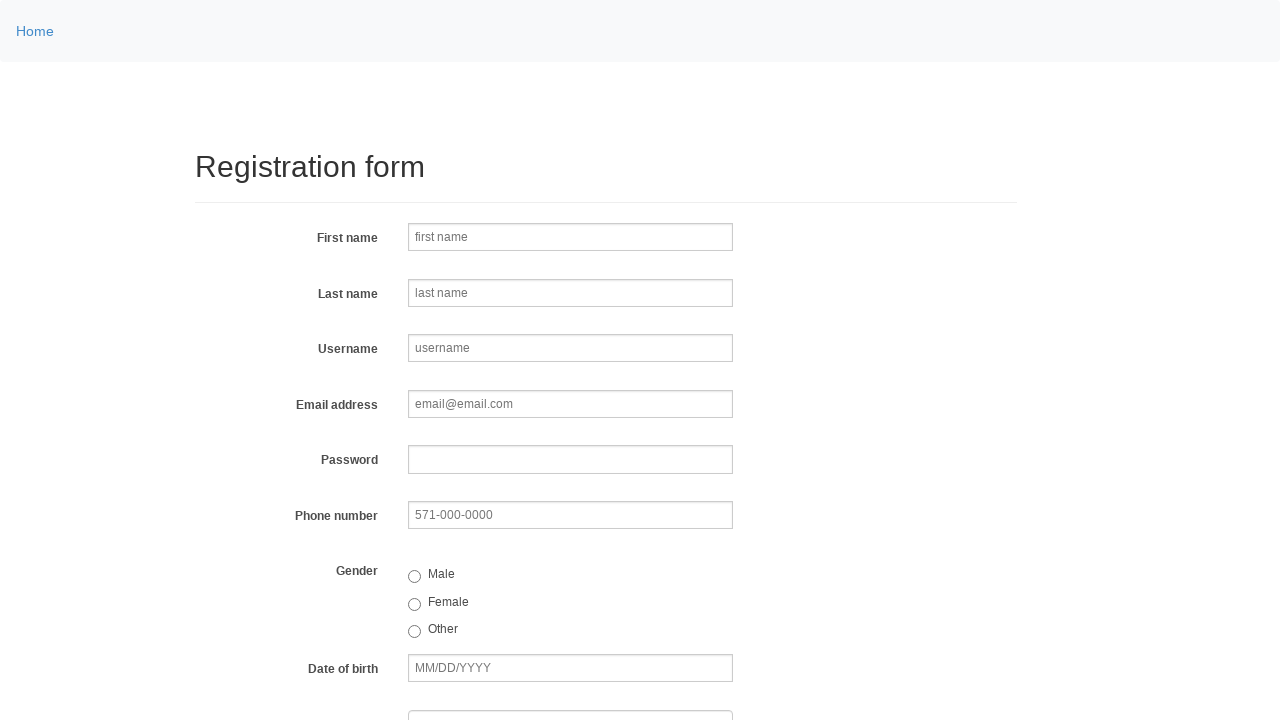

Verified header text is 'Registration form'
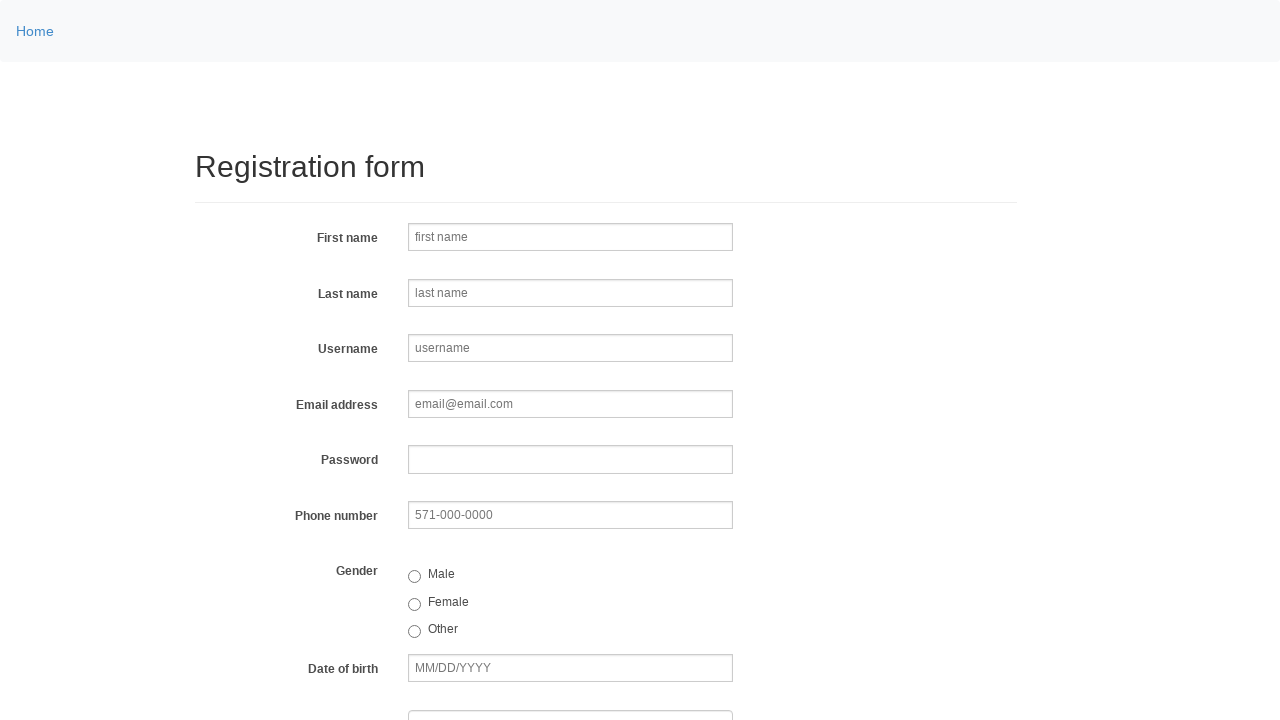

Located first name input field
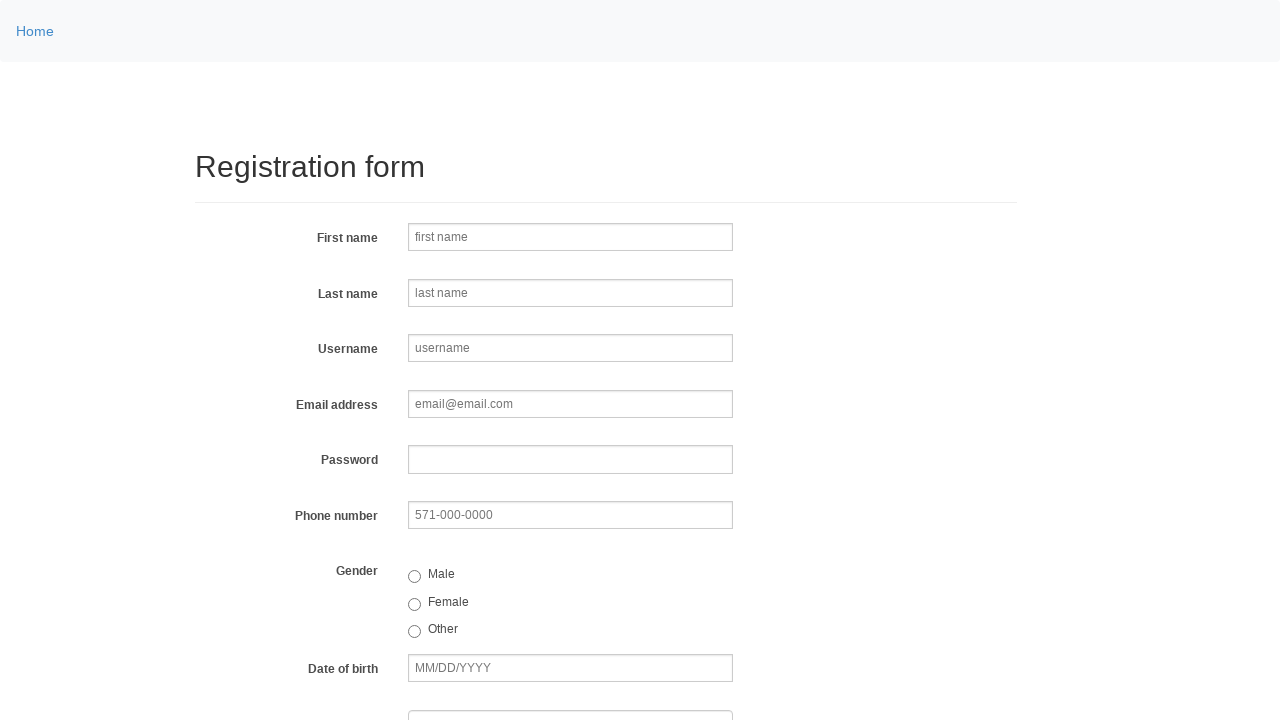

Retrieved first name input placeholder attribute
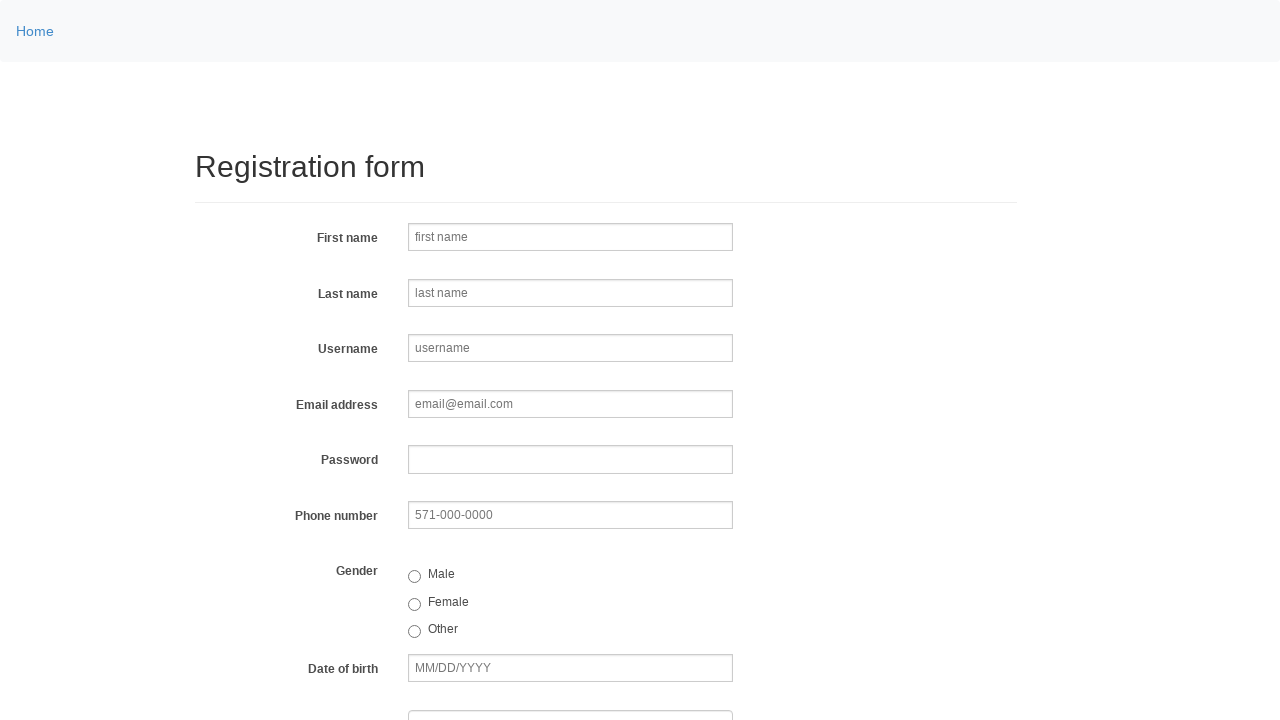

Verified first name input placeholder is 'first name'
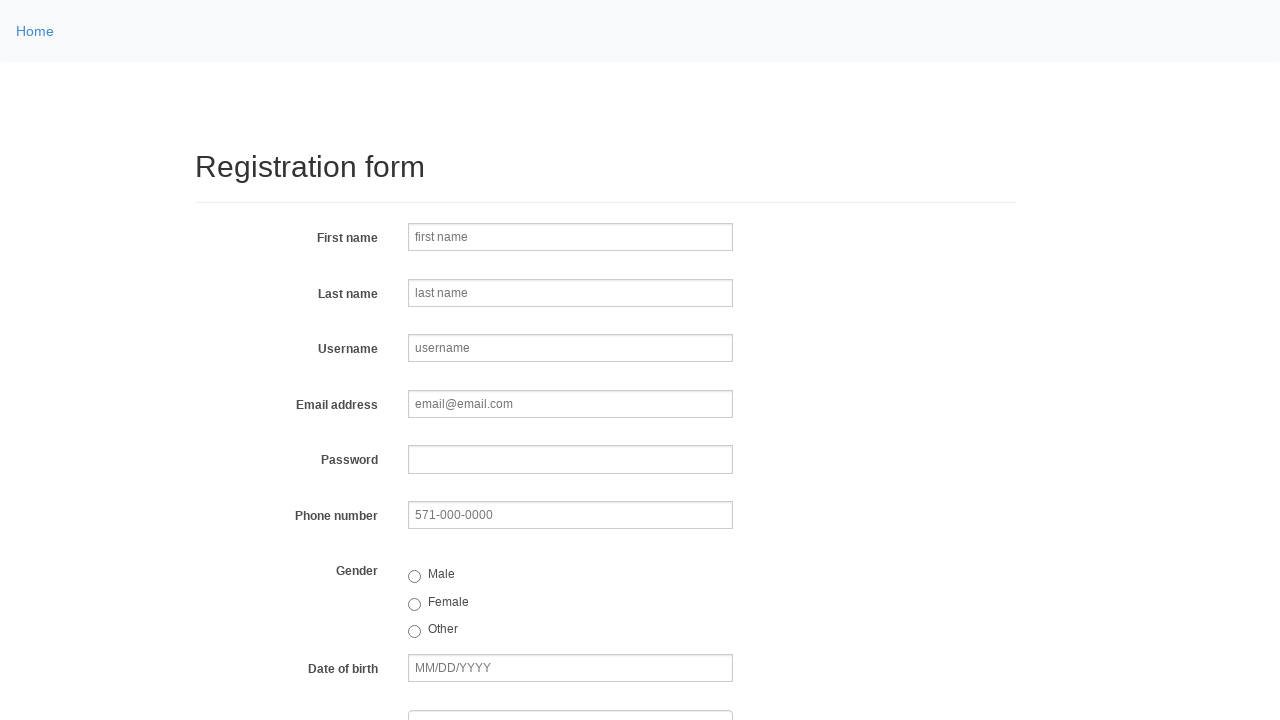

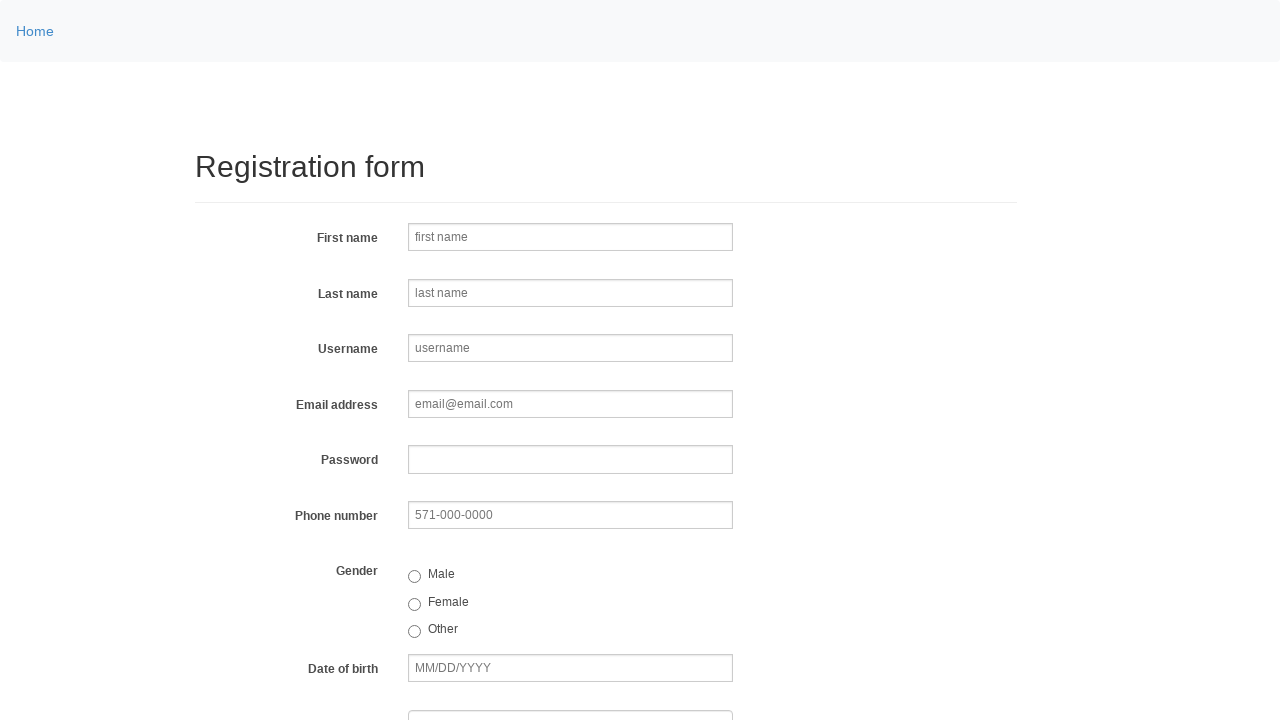